Navigates to Invent with Python website, verifies a div element exists, and clicks the "Read for Free" link to navigate to the free reading page.

Starting URL: https://inventwithpython.com

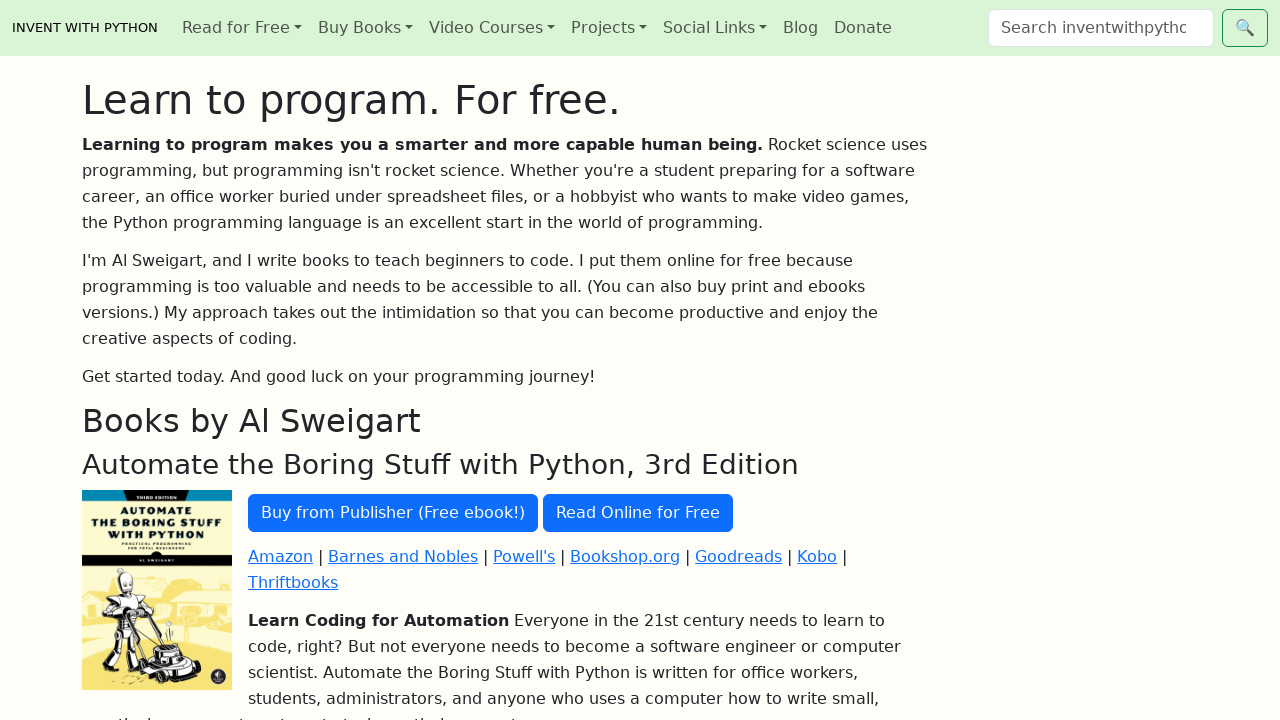

Waited for div element to exist on Invent with Python website
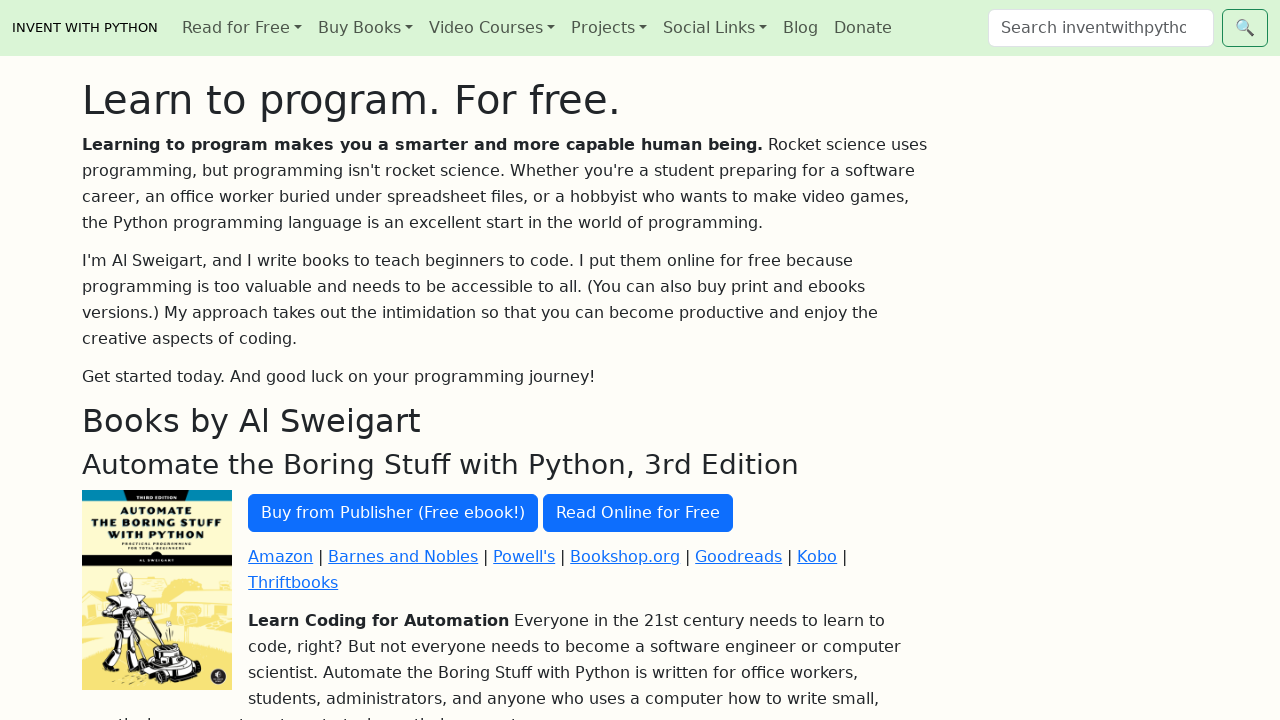

Clicked the 'Read for Free' link to navigate to free reading page at (242, 28) on text=Read for Free
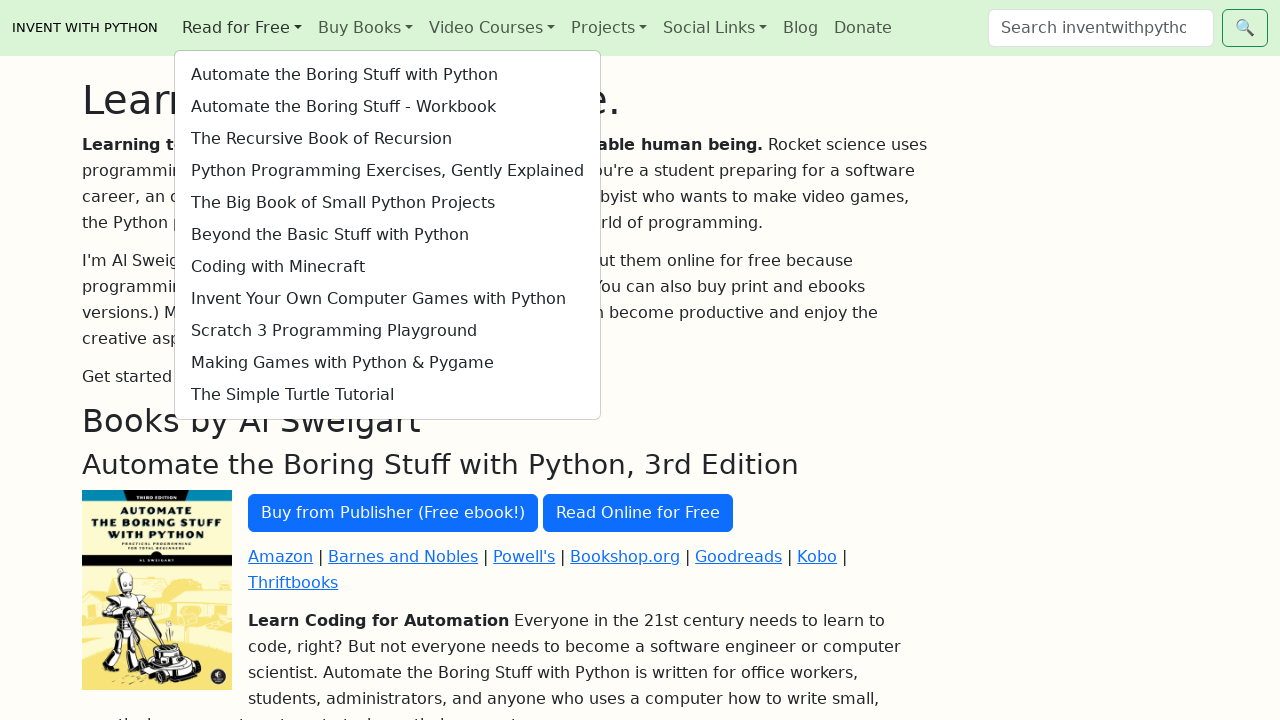

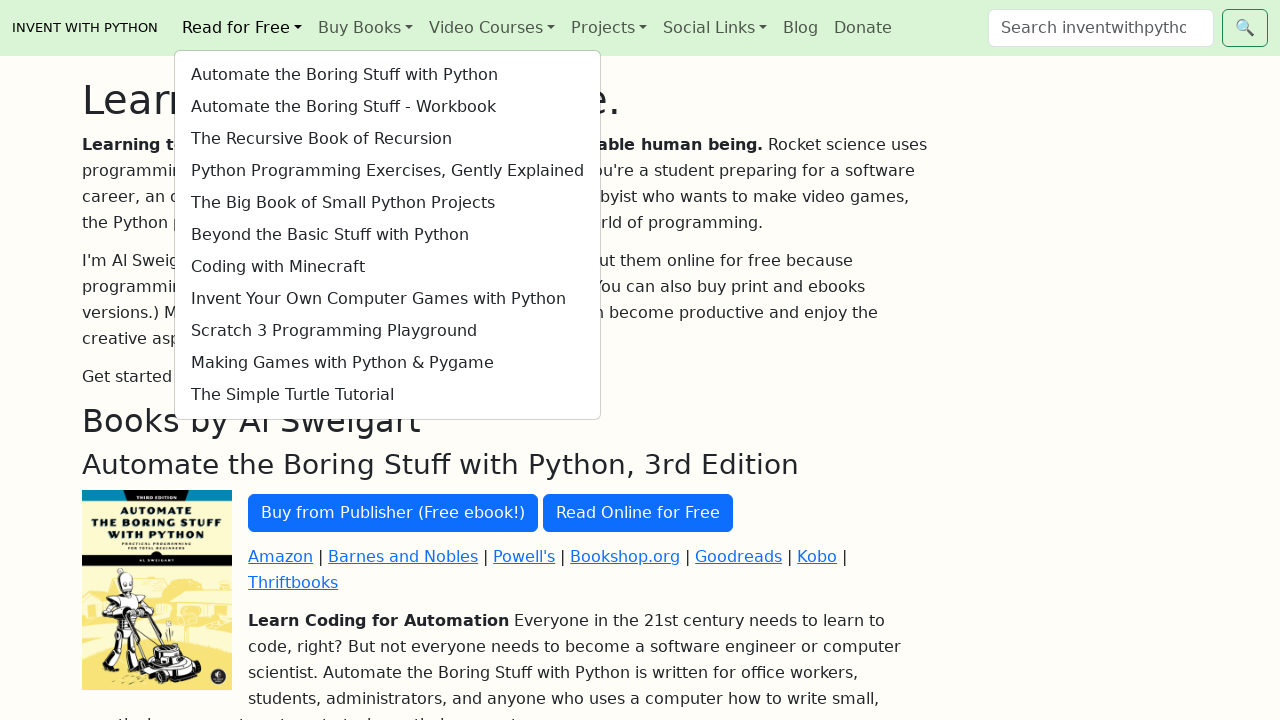